Tests alert handling functionality by triggering JavaScript alerts and confirm dialogs, accepting and dismissing them

Starting URL: https://rahulshettyacademy.com/AutomationPractice/

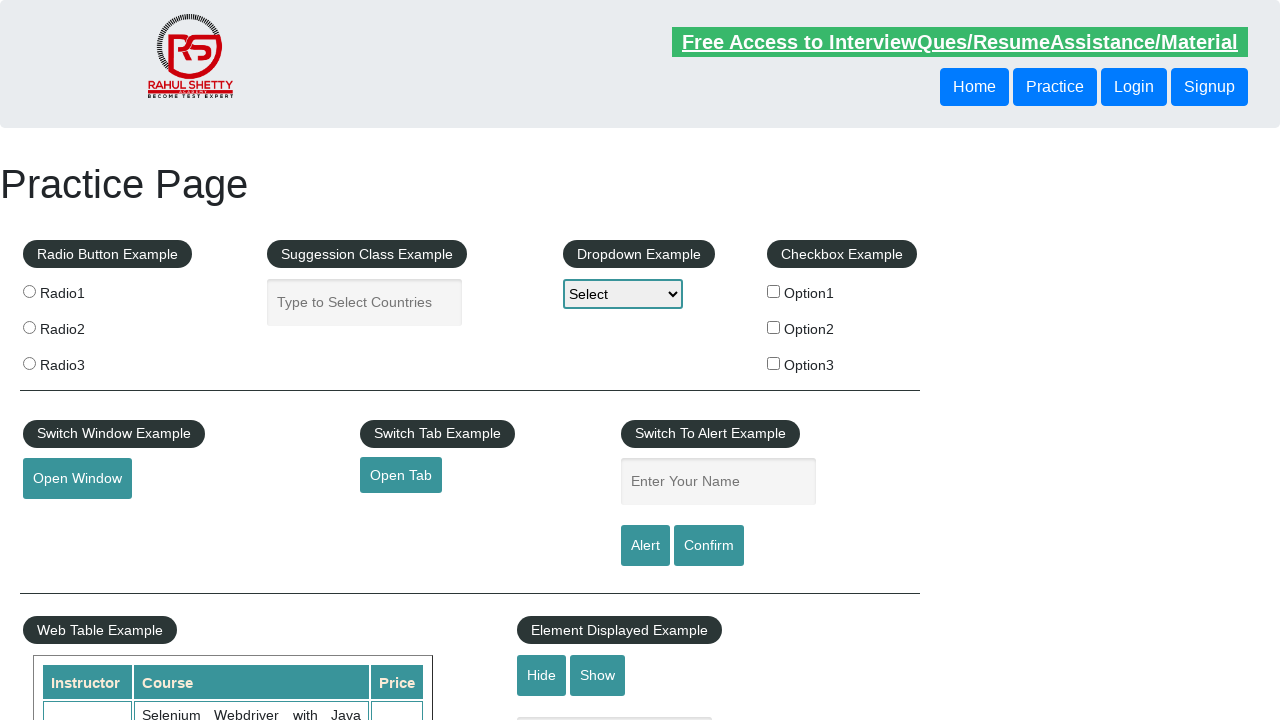

Filled name field with 'Denner' on #name
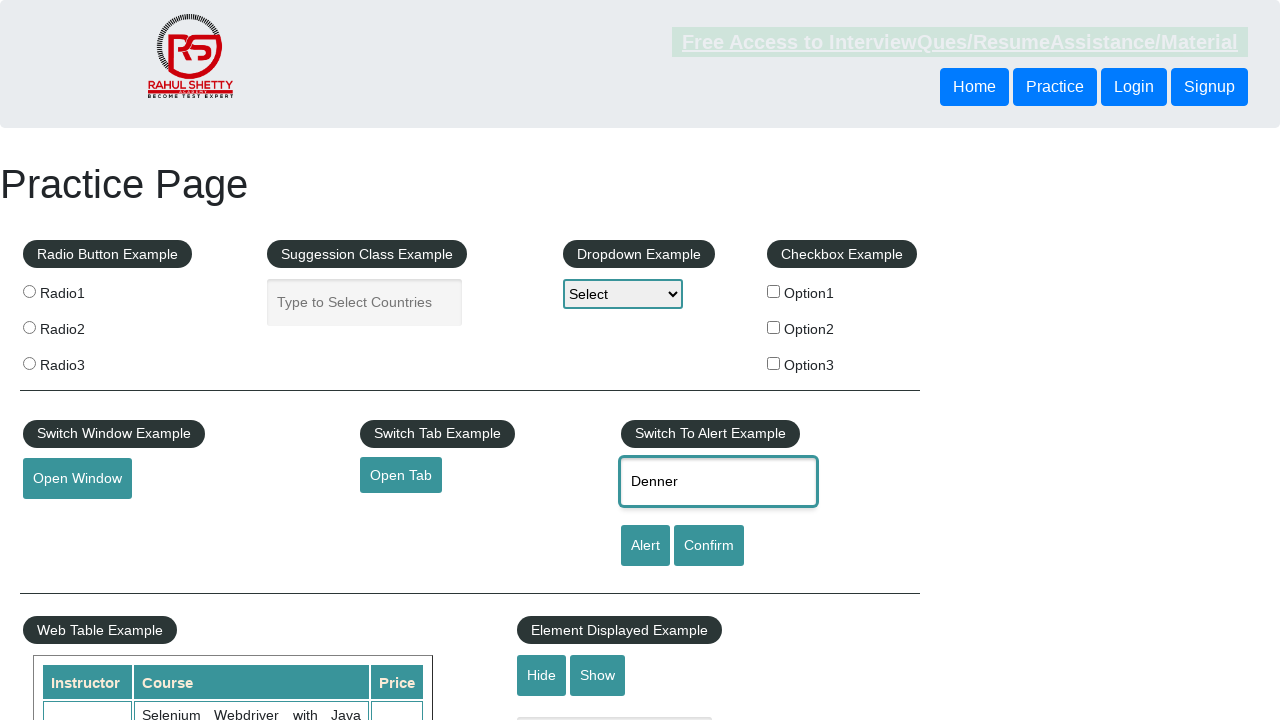

Clicked alert button to trigger JavaScript alert at (645, 546) on [id='alertbtn']
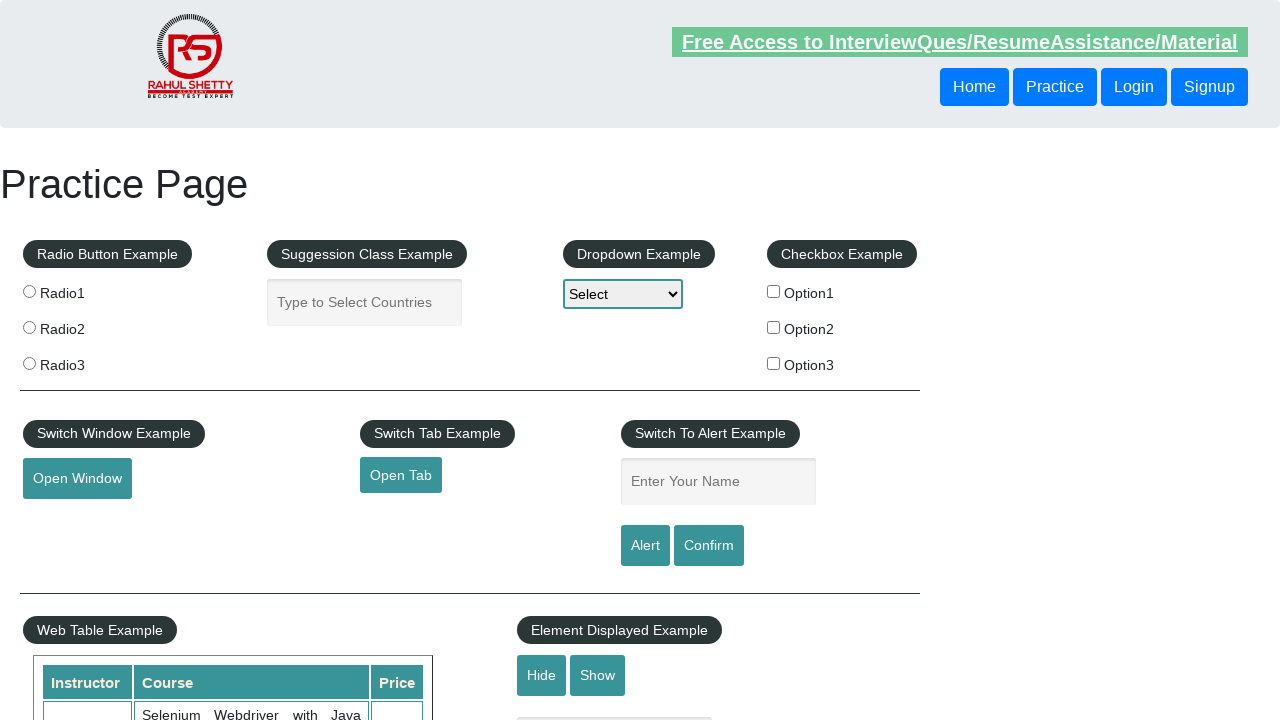

Set up dialog handler to accept alerts
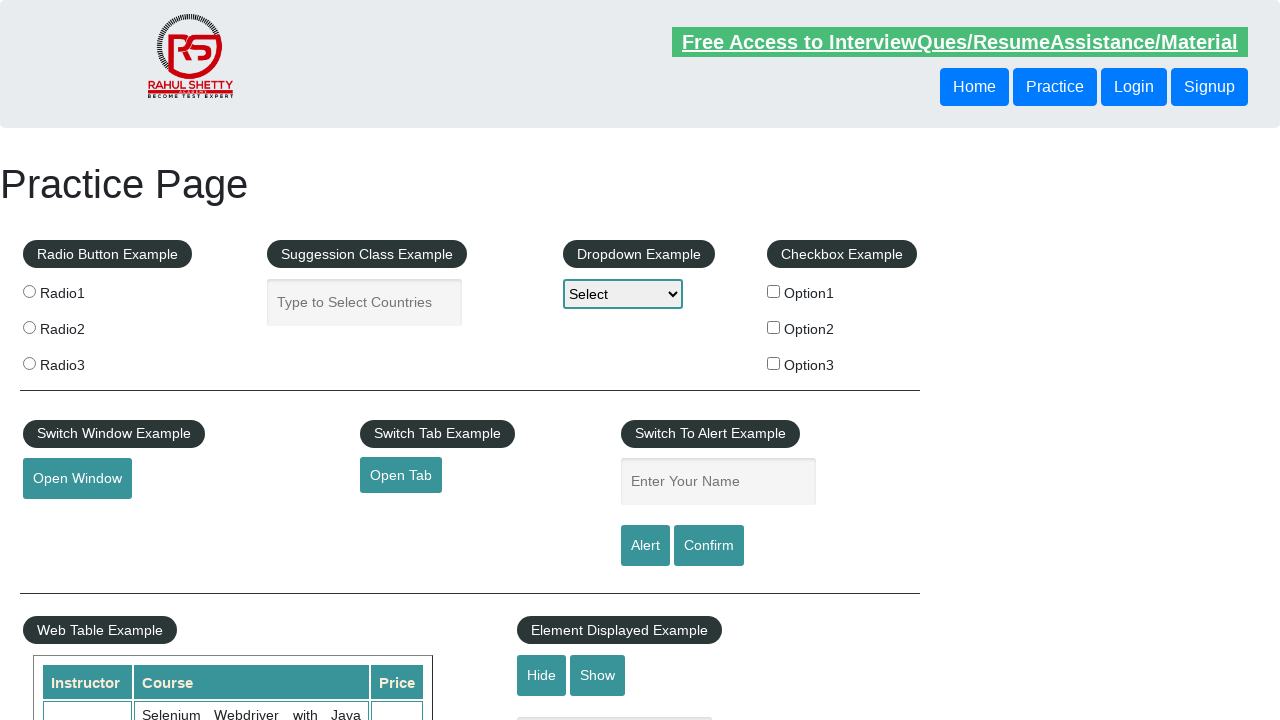

Re-triggered alert button and accepted the alert dialog at (645, 546) on [id='alertbtn']
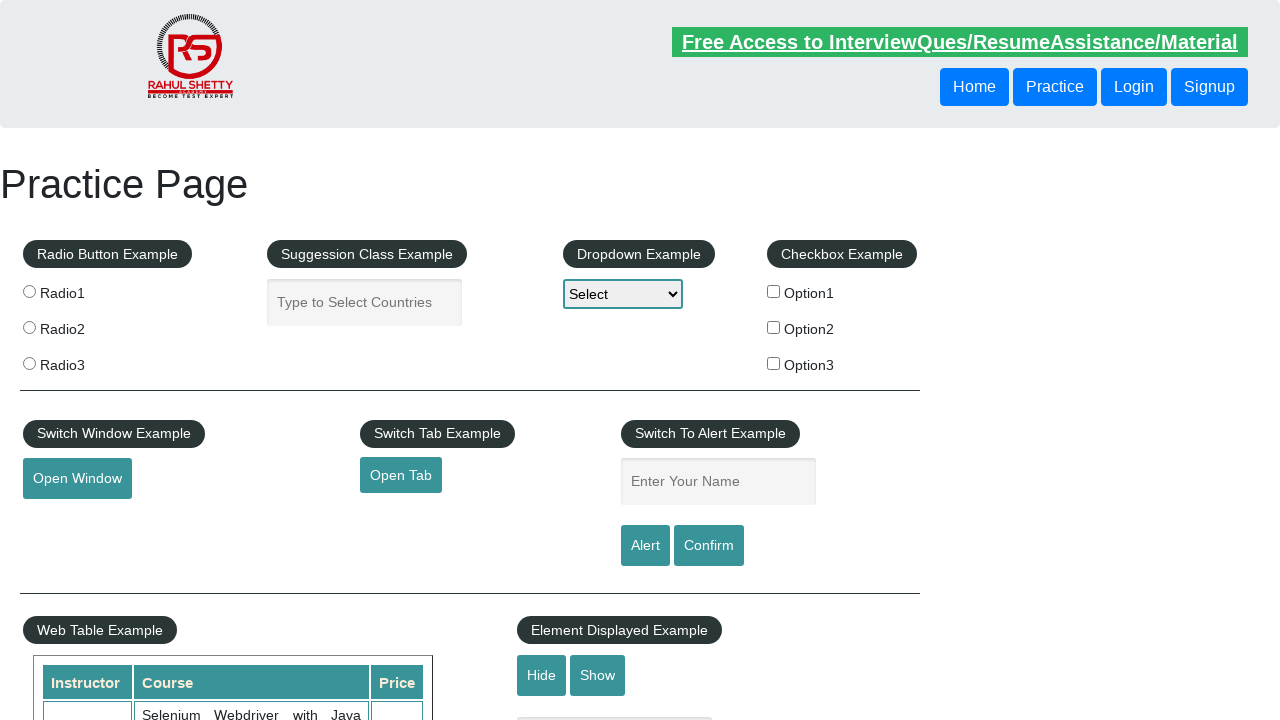

Filled name field with 'Bob dylan' on #name
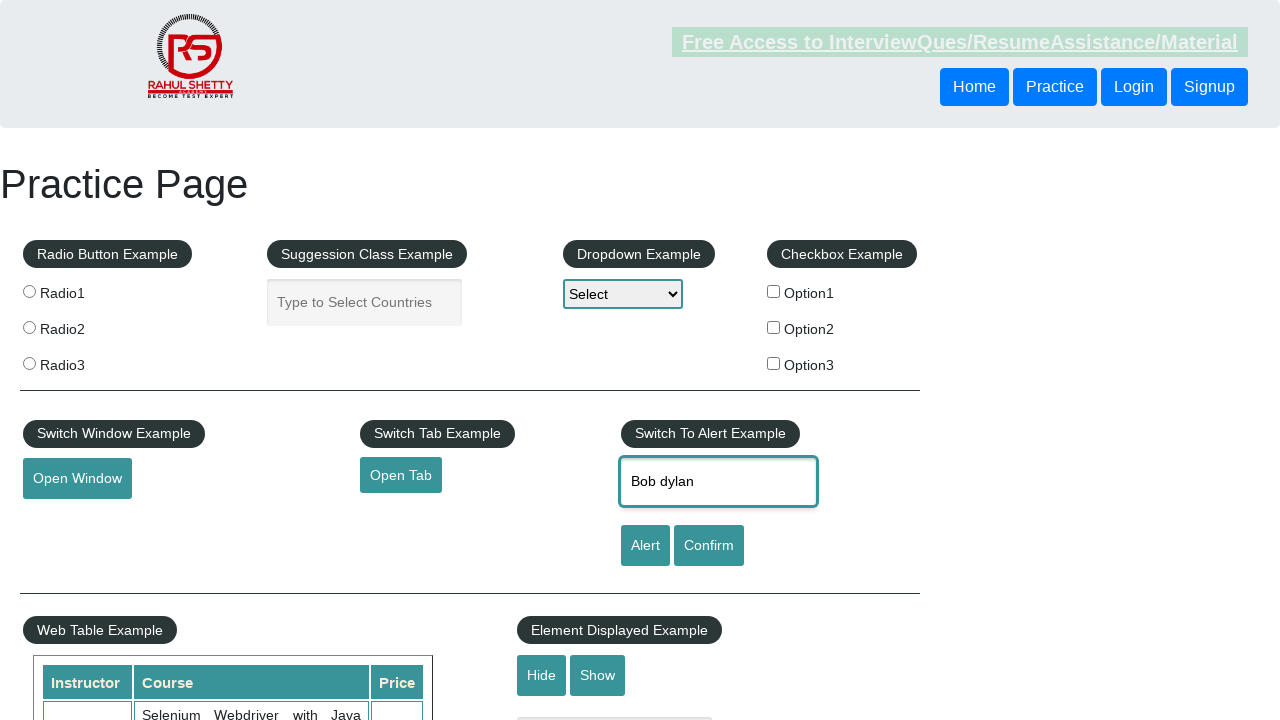

Set up dialog handler to dismiss confirm dialogs
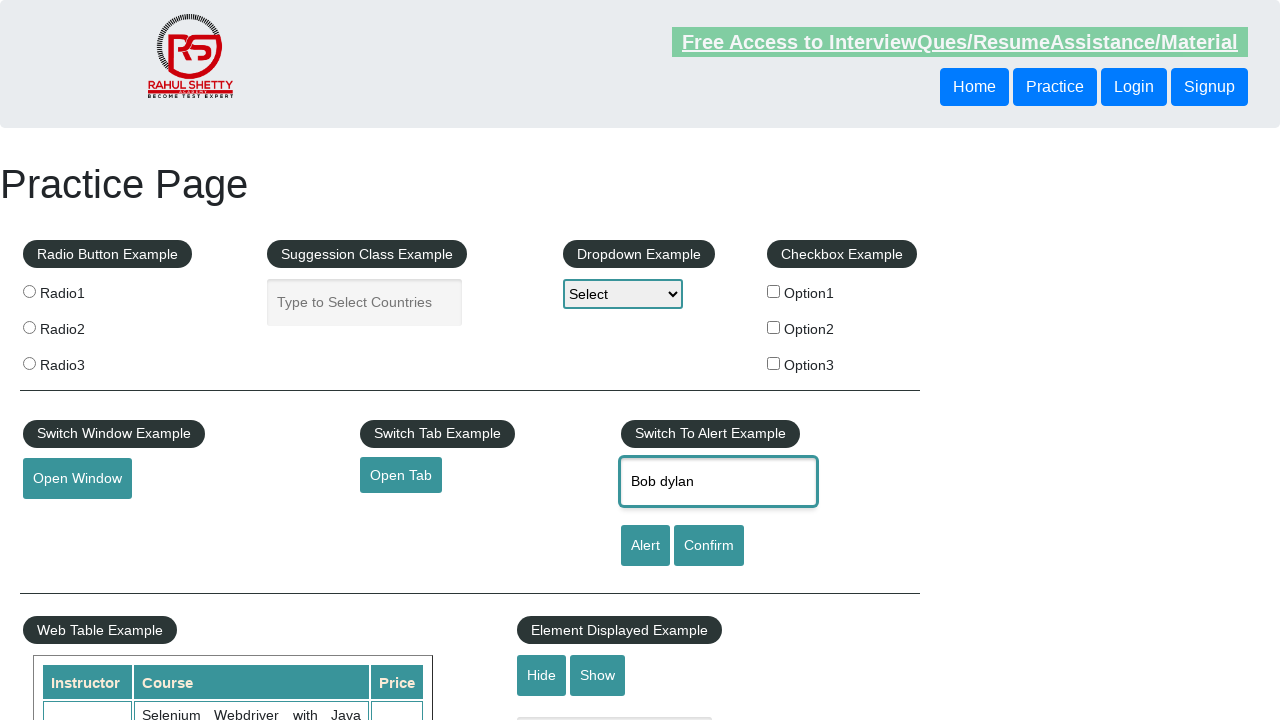

Clicked confirm button and dismissed the confirm dialog at (709, 546) on [id='confirmbtn']
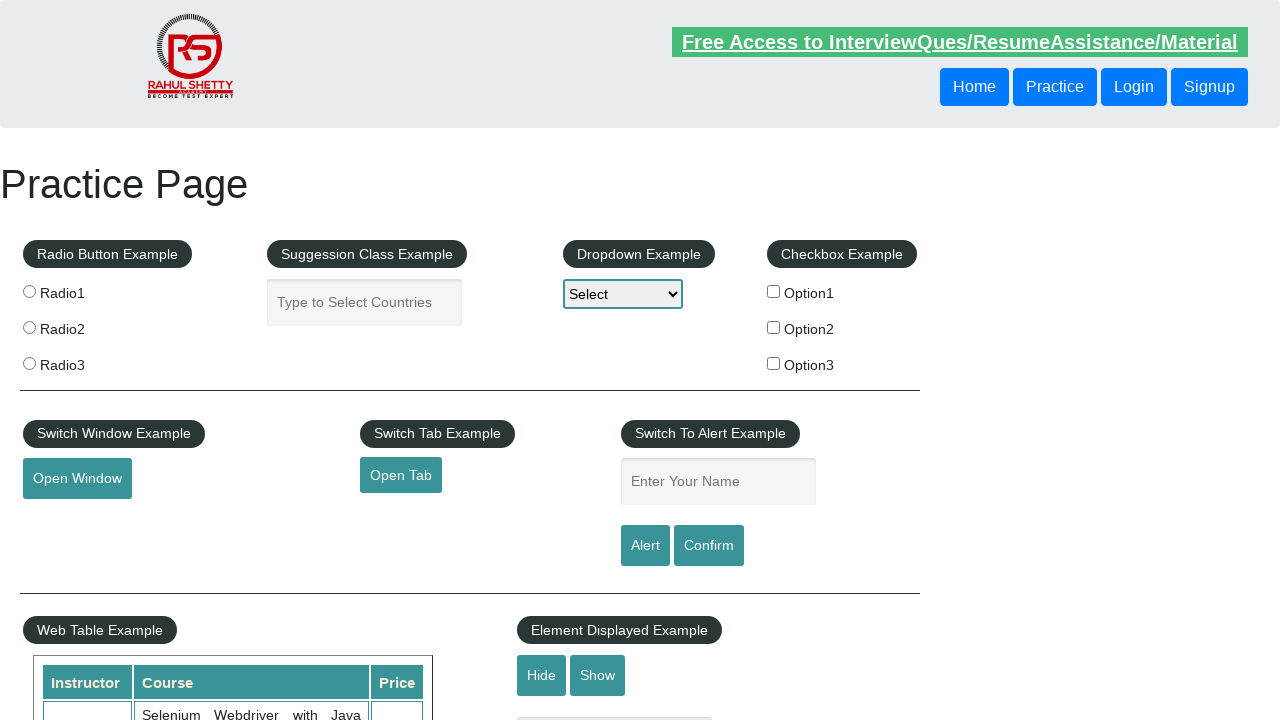

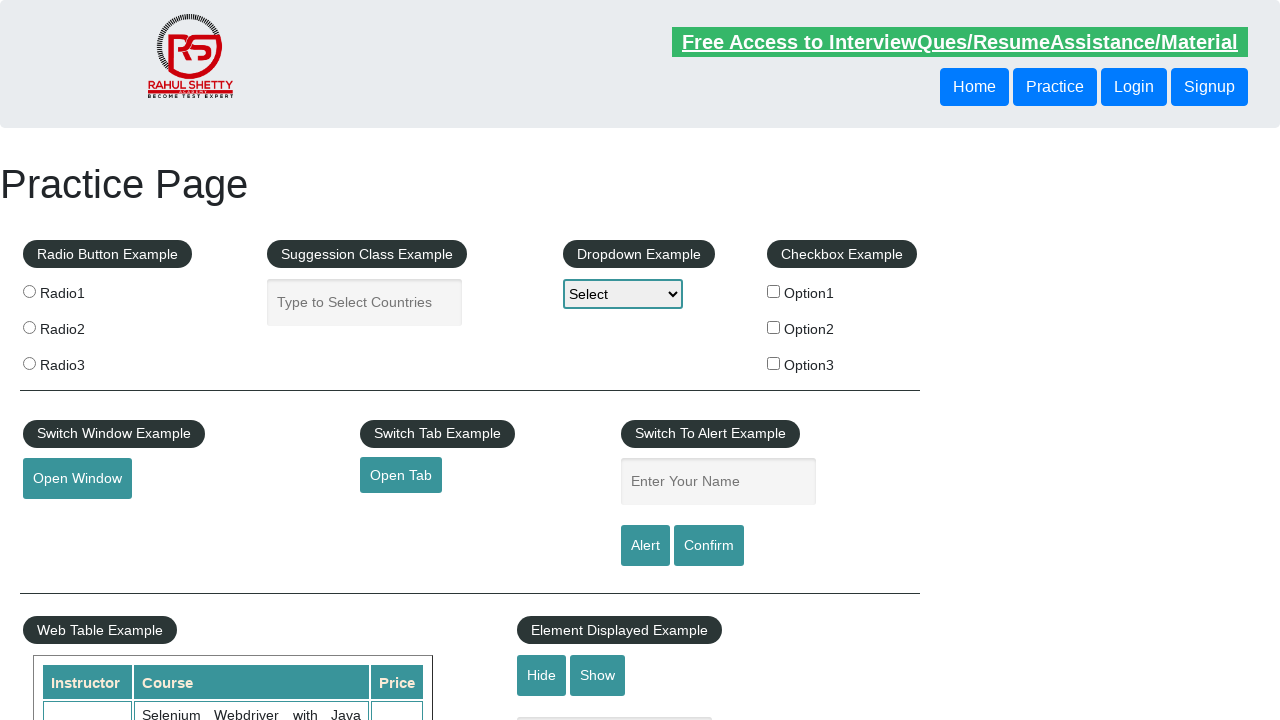